Tests hover functionality on the Hovers page by navigating to it and hovering over user profile images to reveal and verify the displayed usernames (user1, user2, user3).

Starting URL: https://the-internet.herokuapp.com/

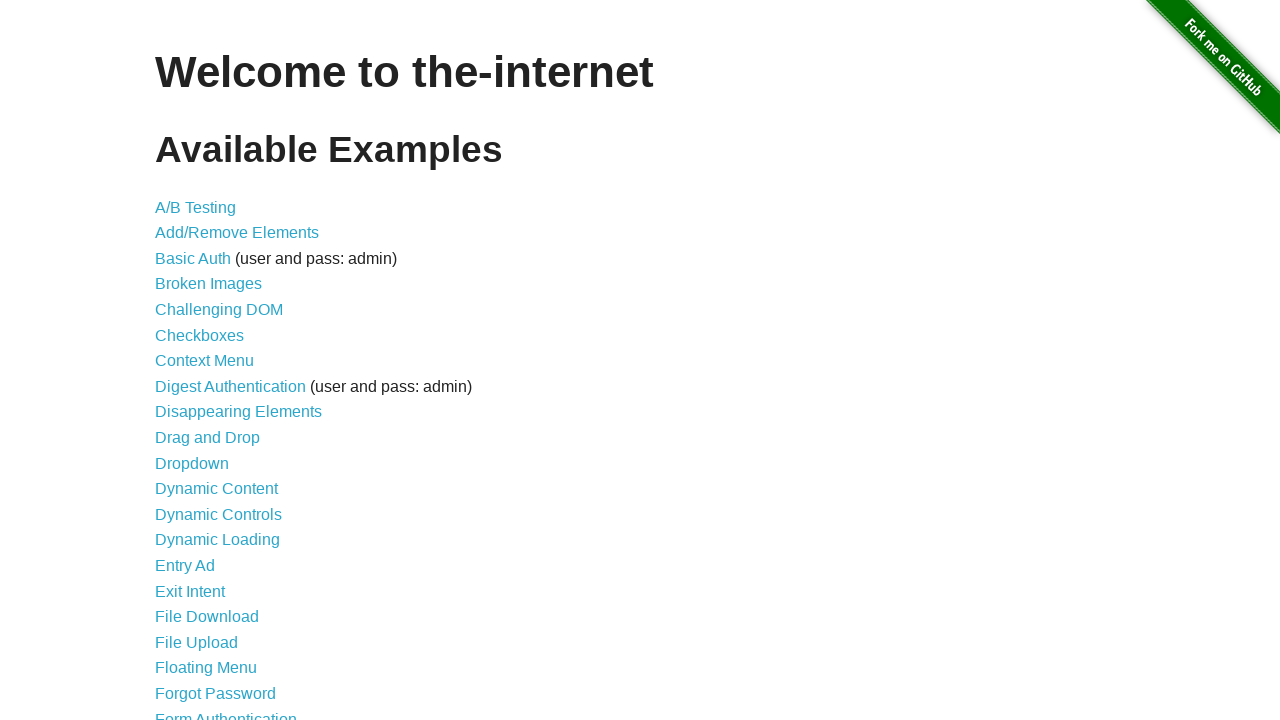

Clicked Hovers link to navigate to hover test page at (180, 360) on a:text('Hovers')
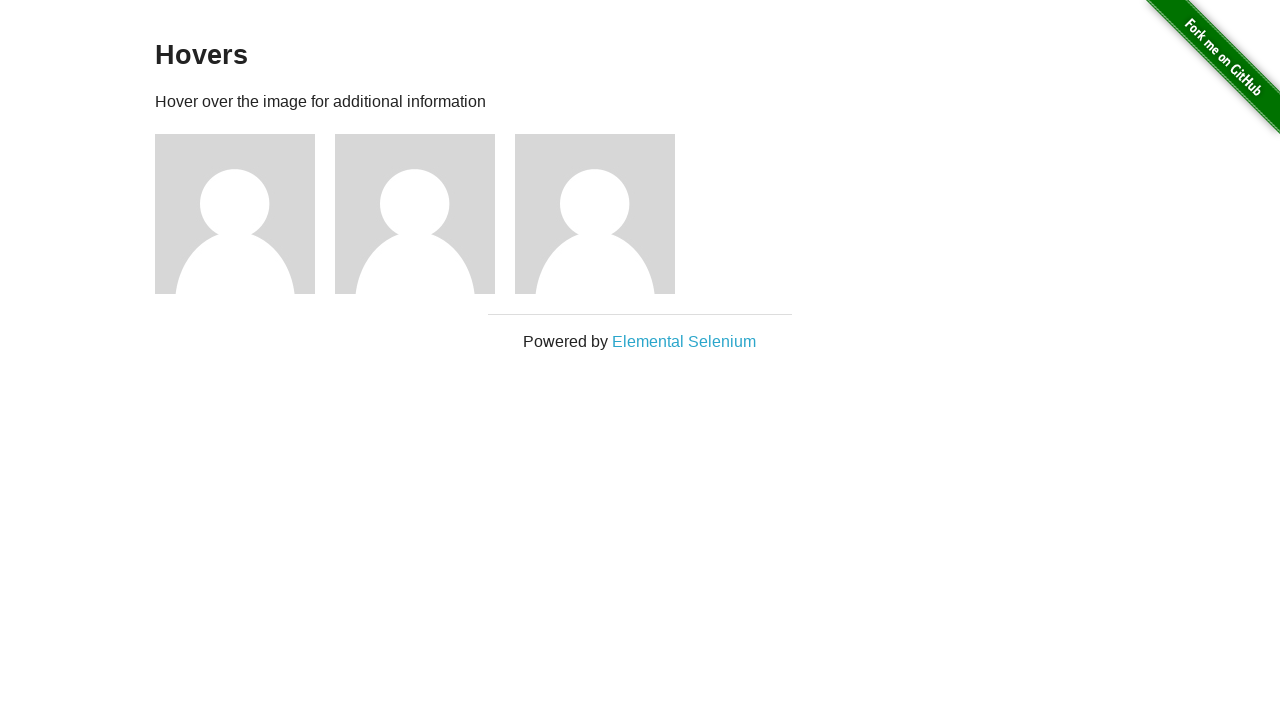

Hovers page loaded and figure elements are visible
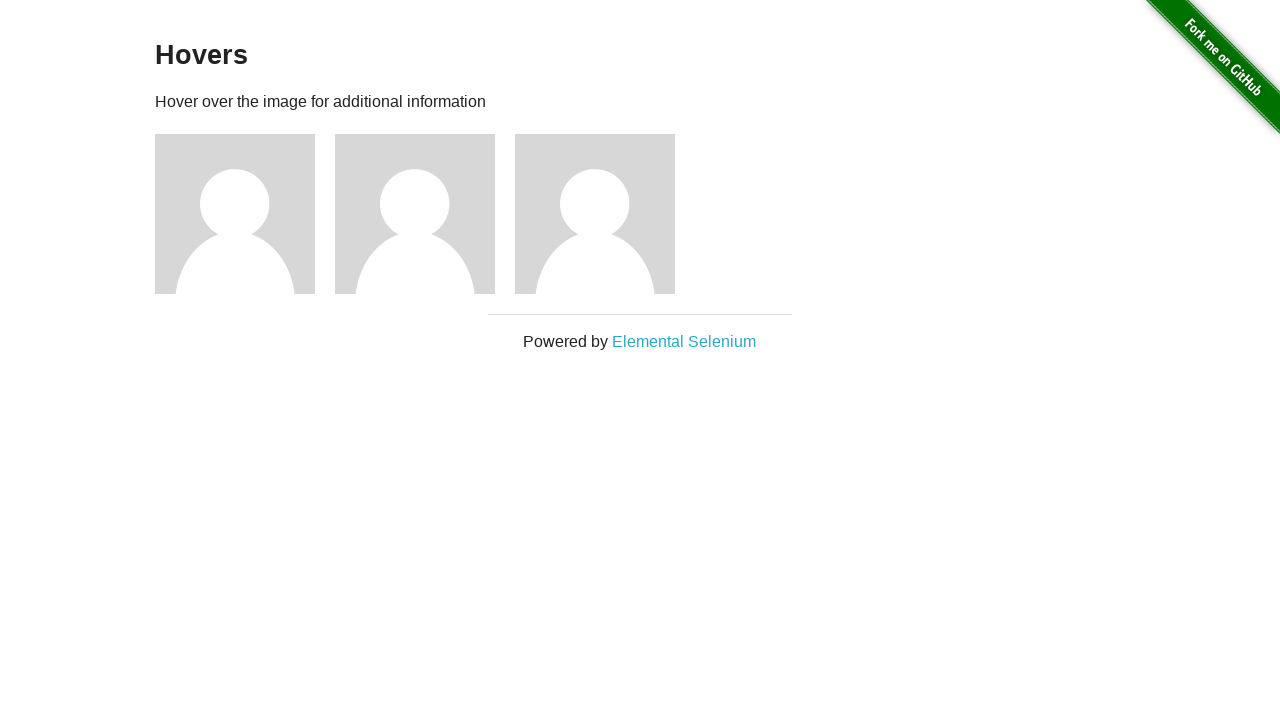

Retrieved all figure elements (user profile images)
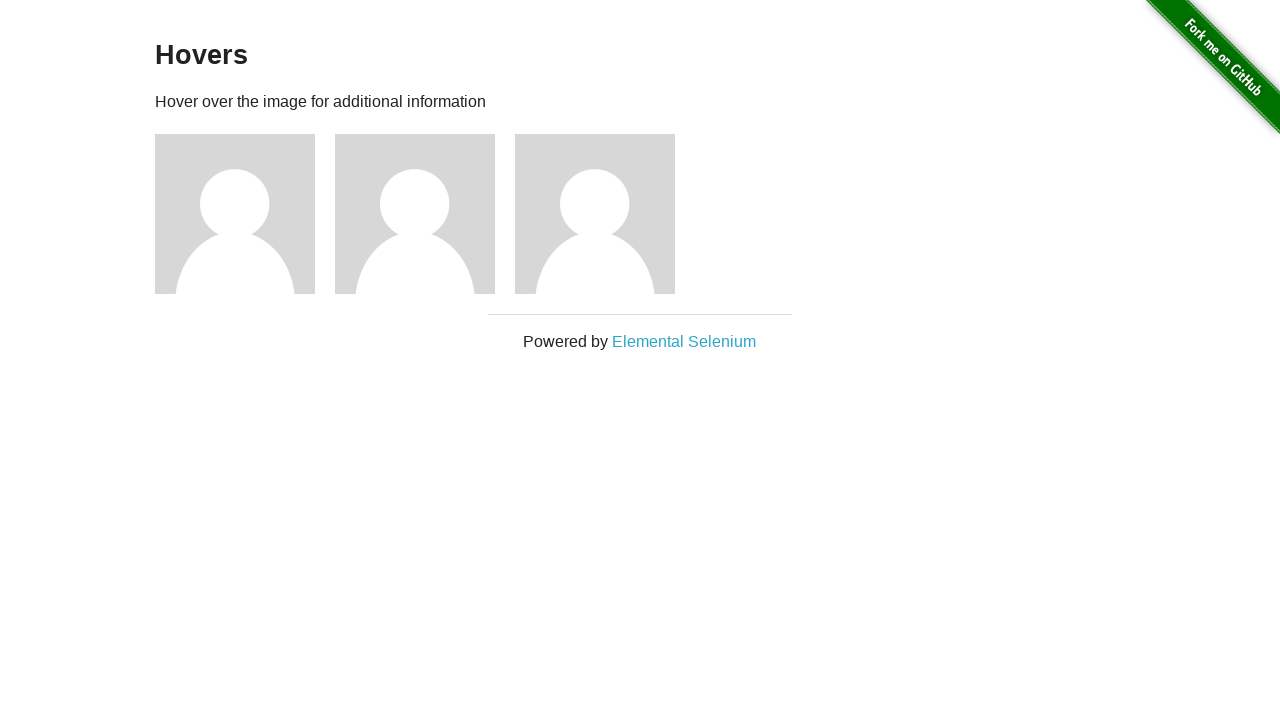

Hovered over user profile image 1 to reveal caption at (245, 214) on .figure >> nth=0
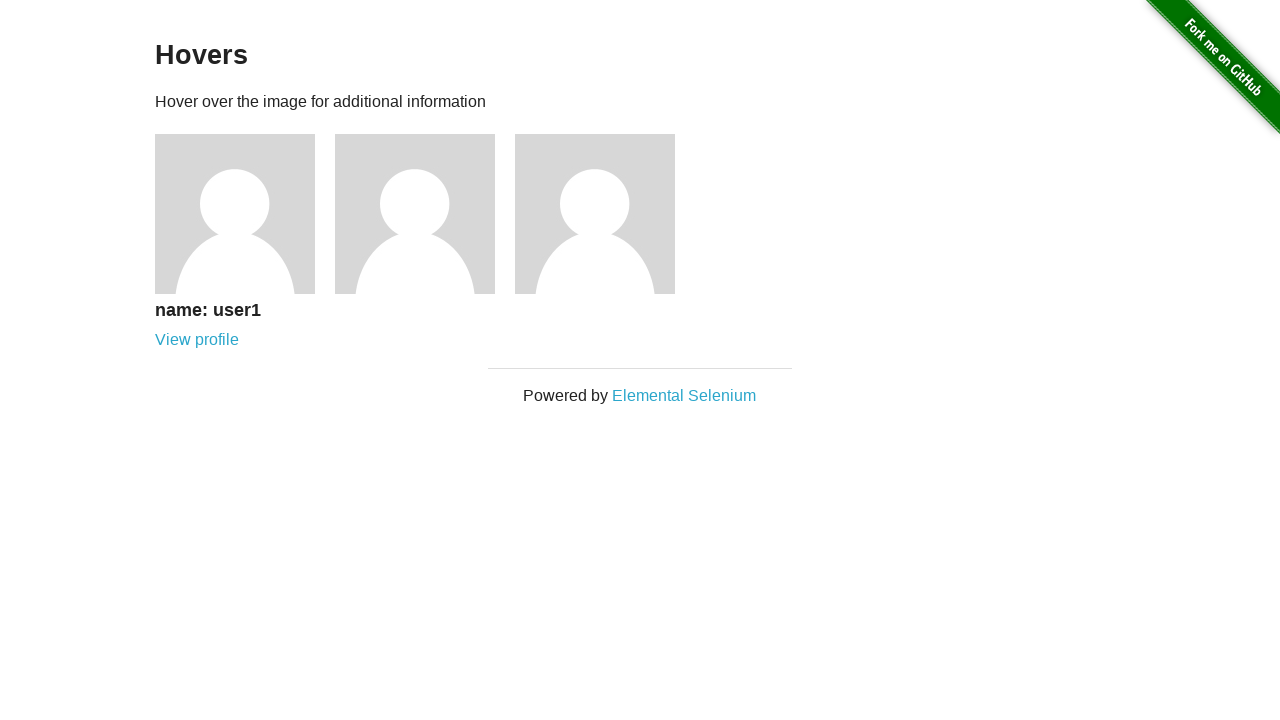

Retrieved username text from profile 1: 'name: user1'
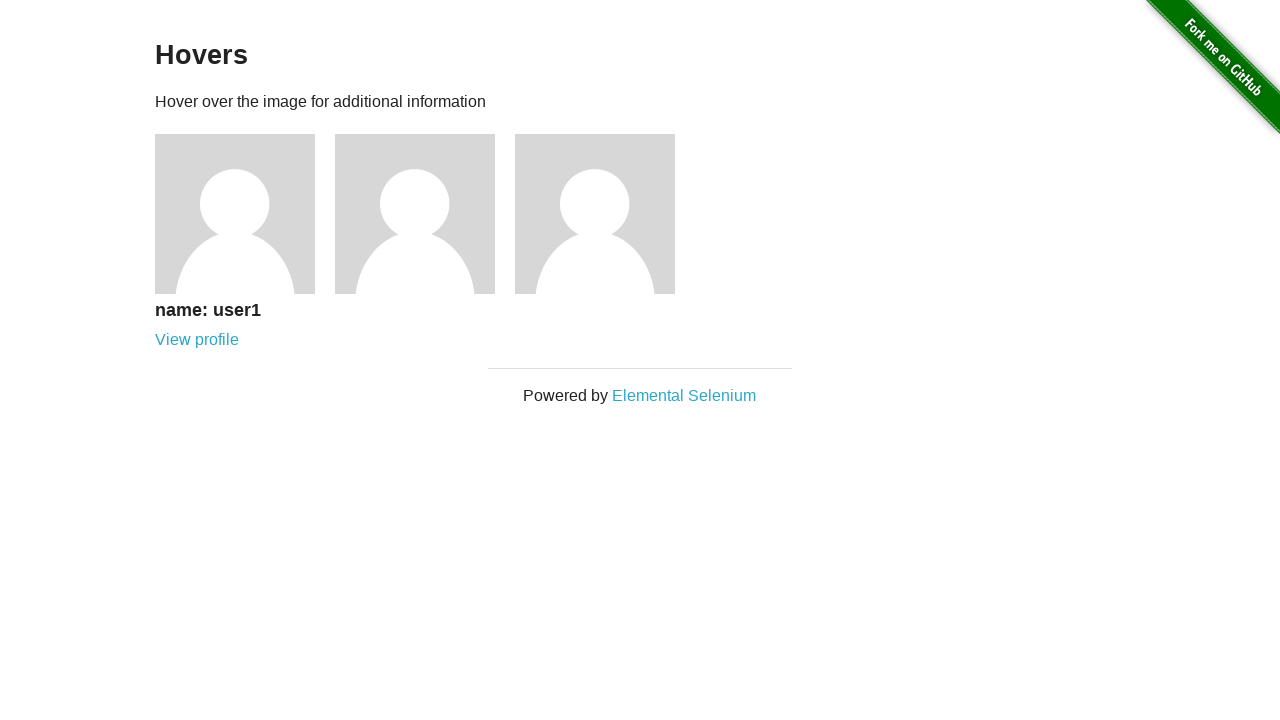

Extracted username from profile 1: 'user1'
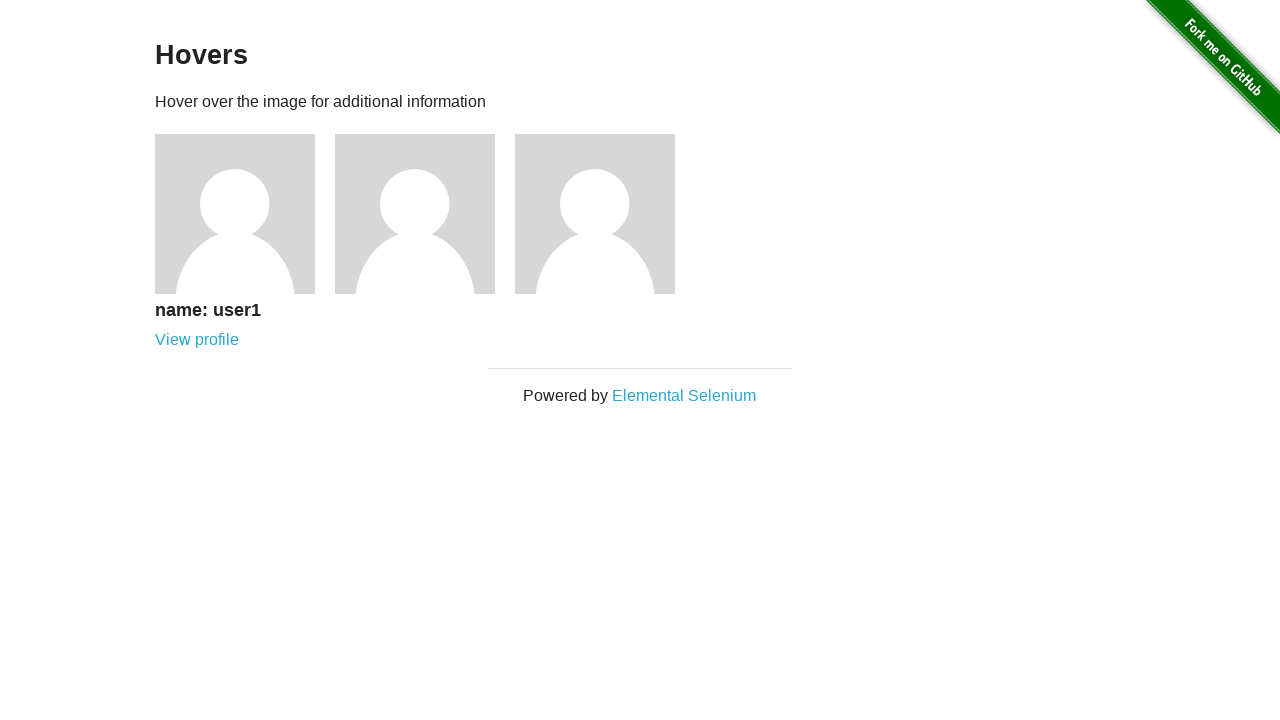

Hovered over user profile image 2 to reveal caption at (425, 214) on .figure >> nth=1
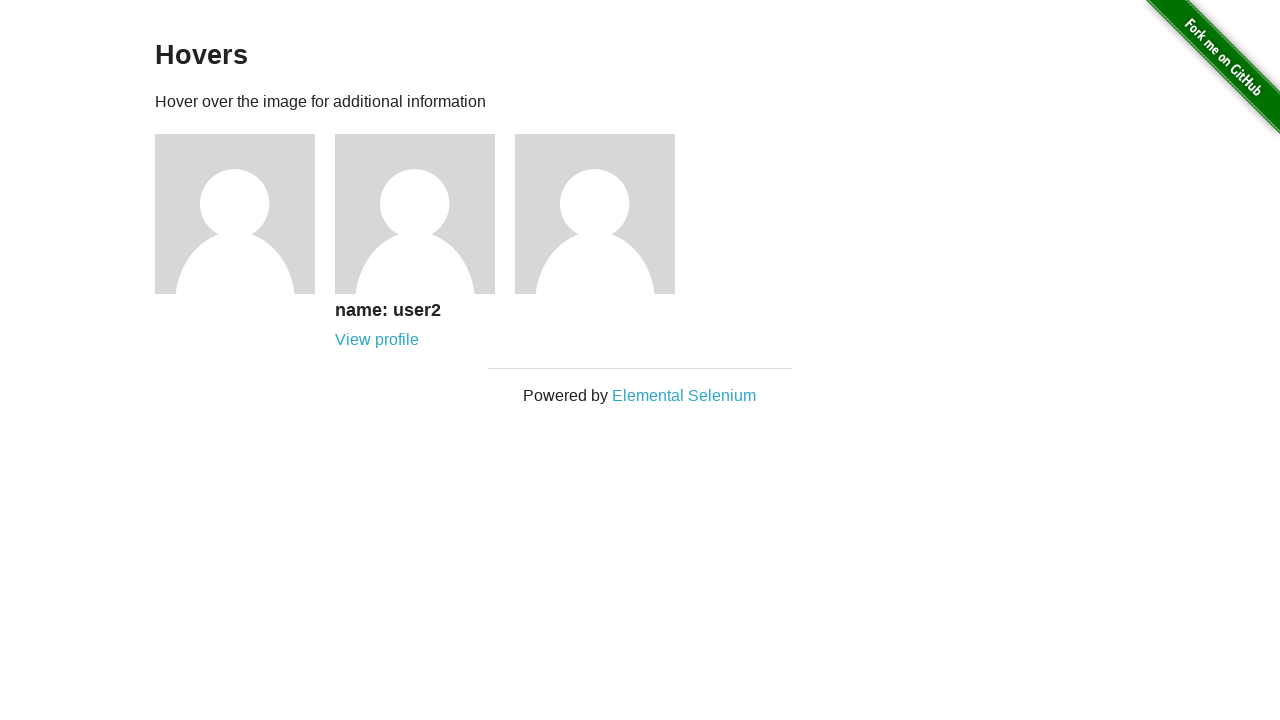

Retrieved username text from profile 2: 'name: user2'
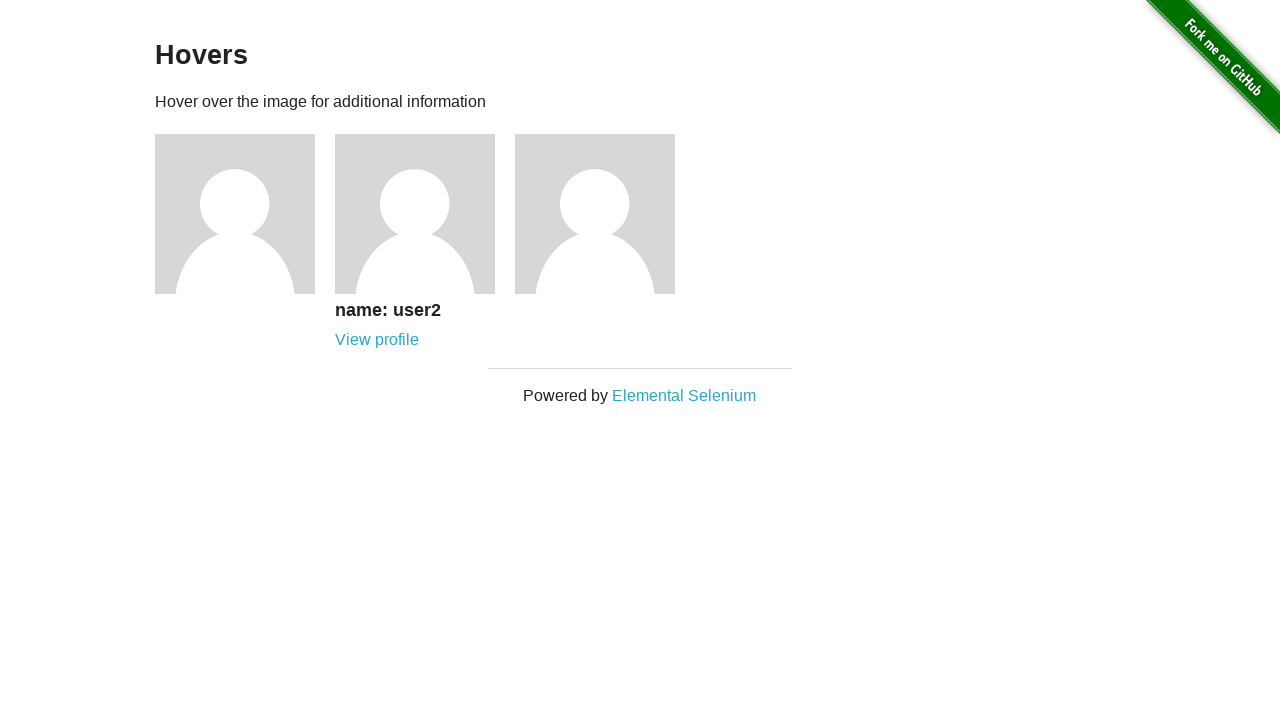

Extracted username from profile 2: 'user2'
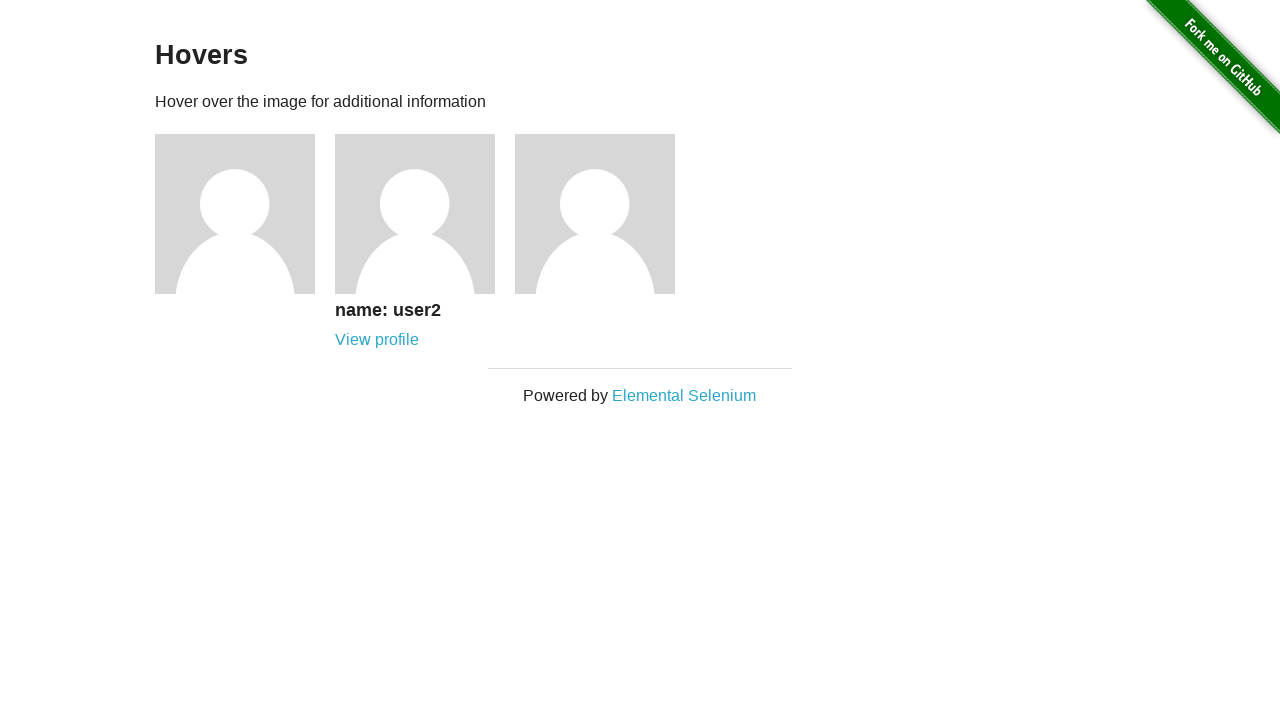

Hovered over user profile image 3 to reveal caption at (605, 214) on .figure >> nth=2
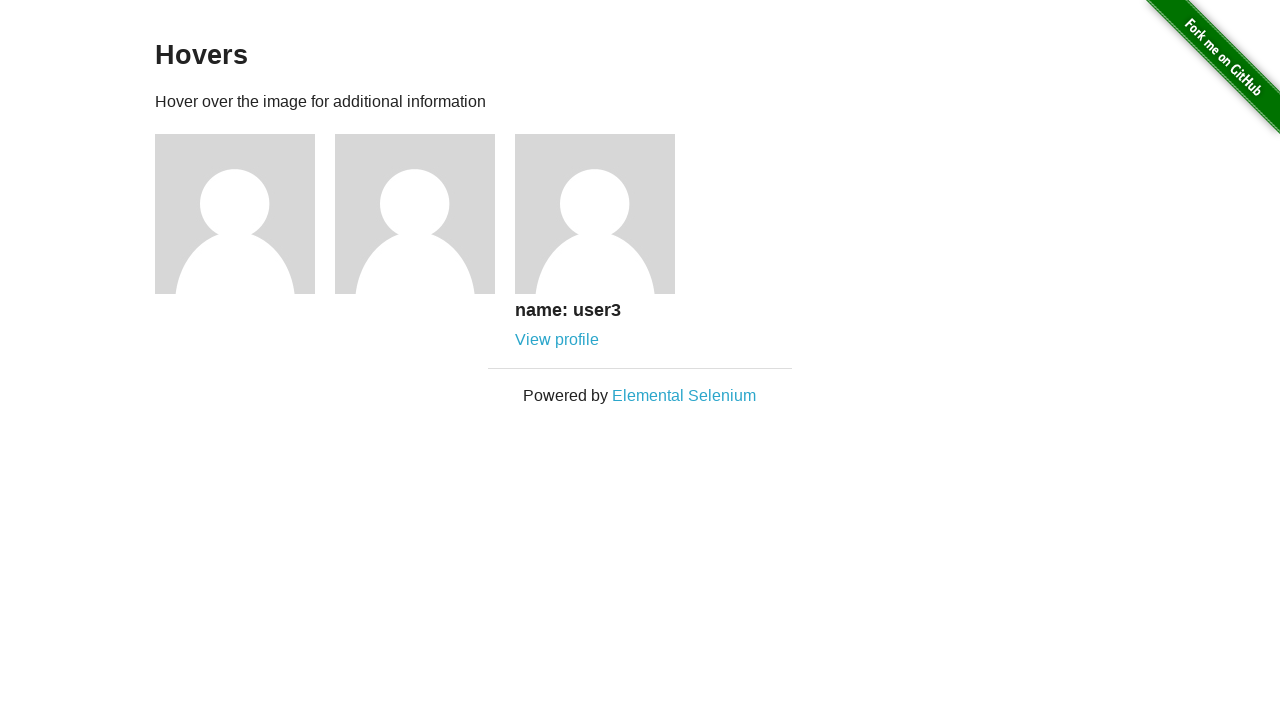

Retrieved username text from profile 3: 'name: user3'
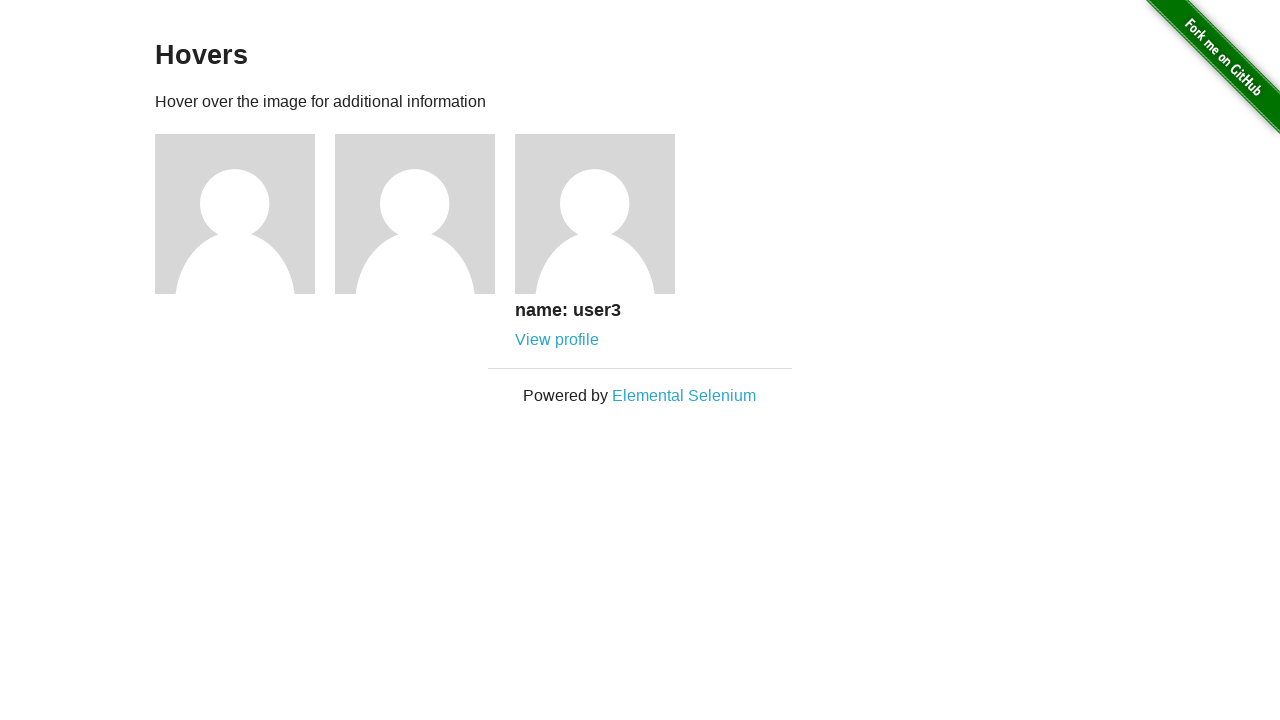

Extracted username from profile 3: 'user3'
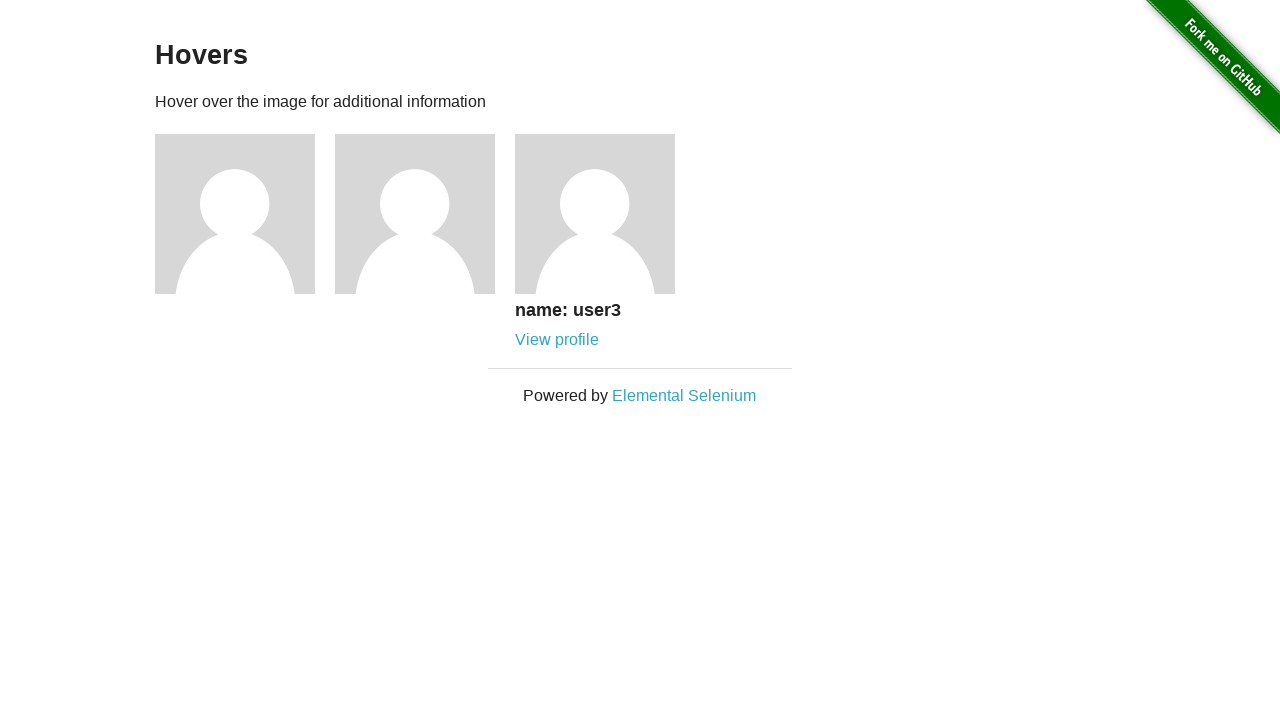

Verified first username is 'user1'
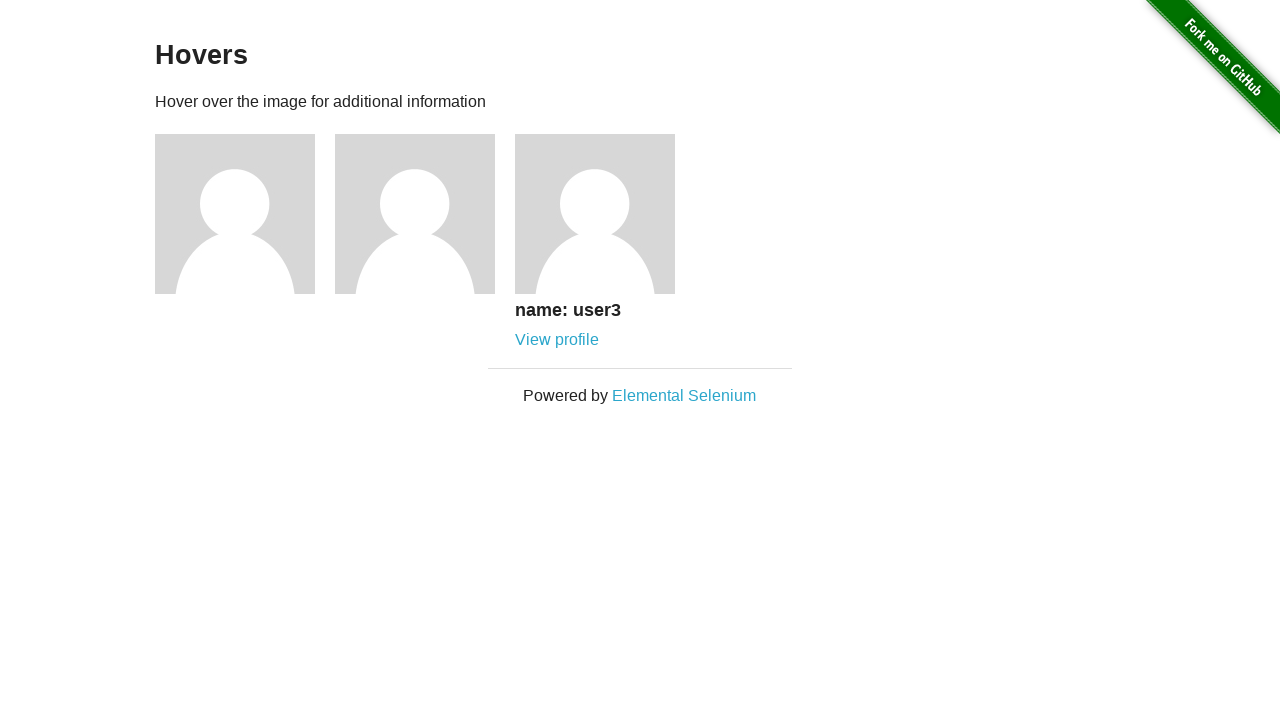

Verified second username is 'user2'
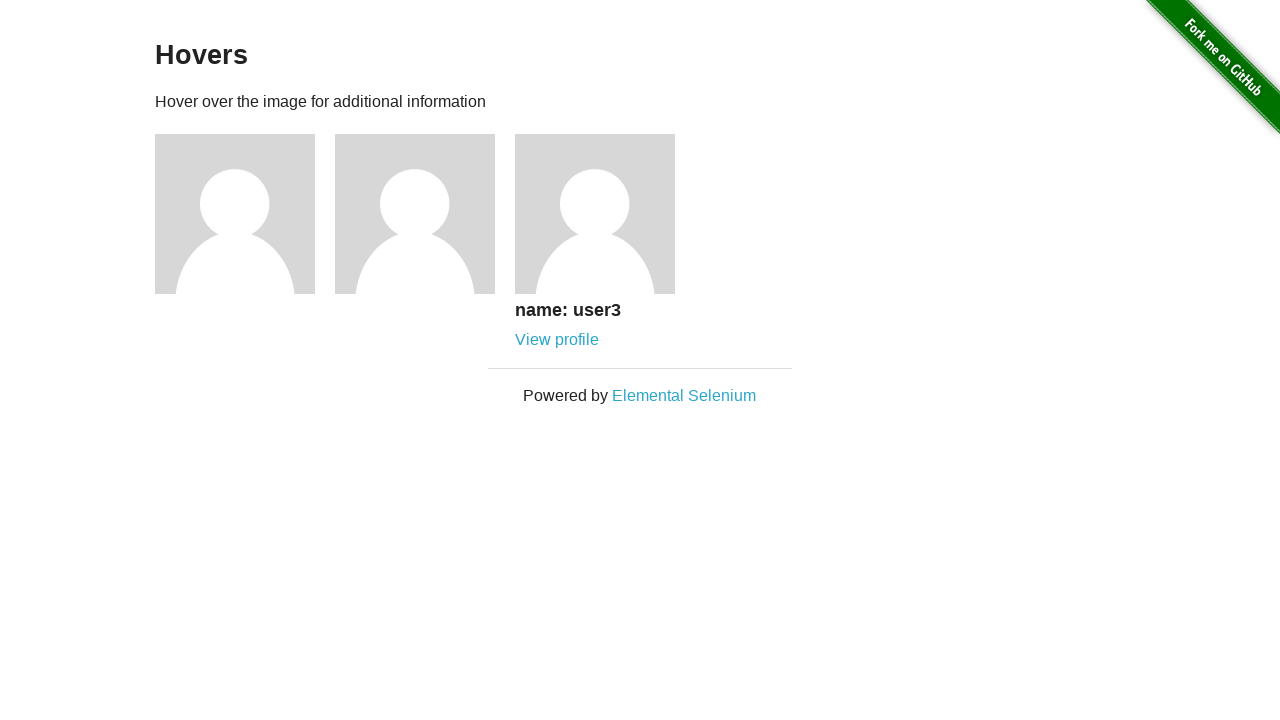

Verified third username is 'user3'
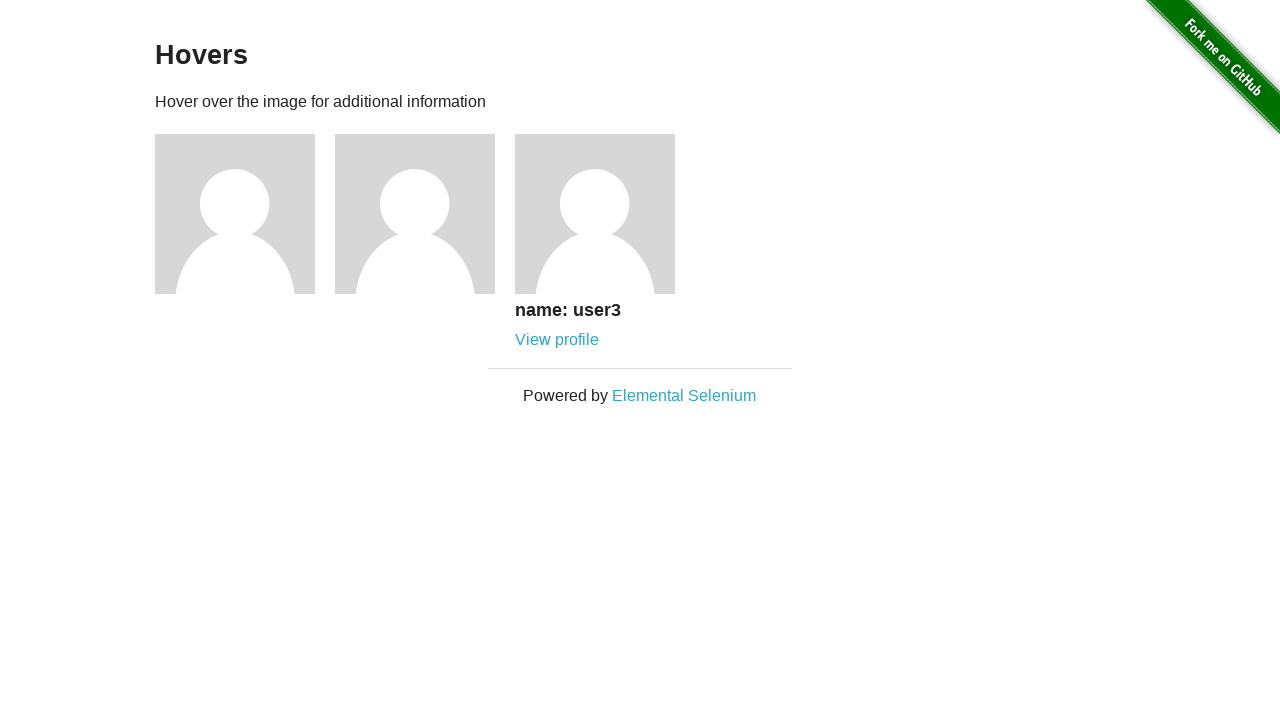

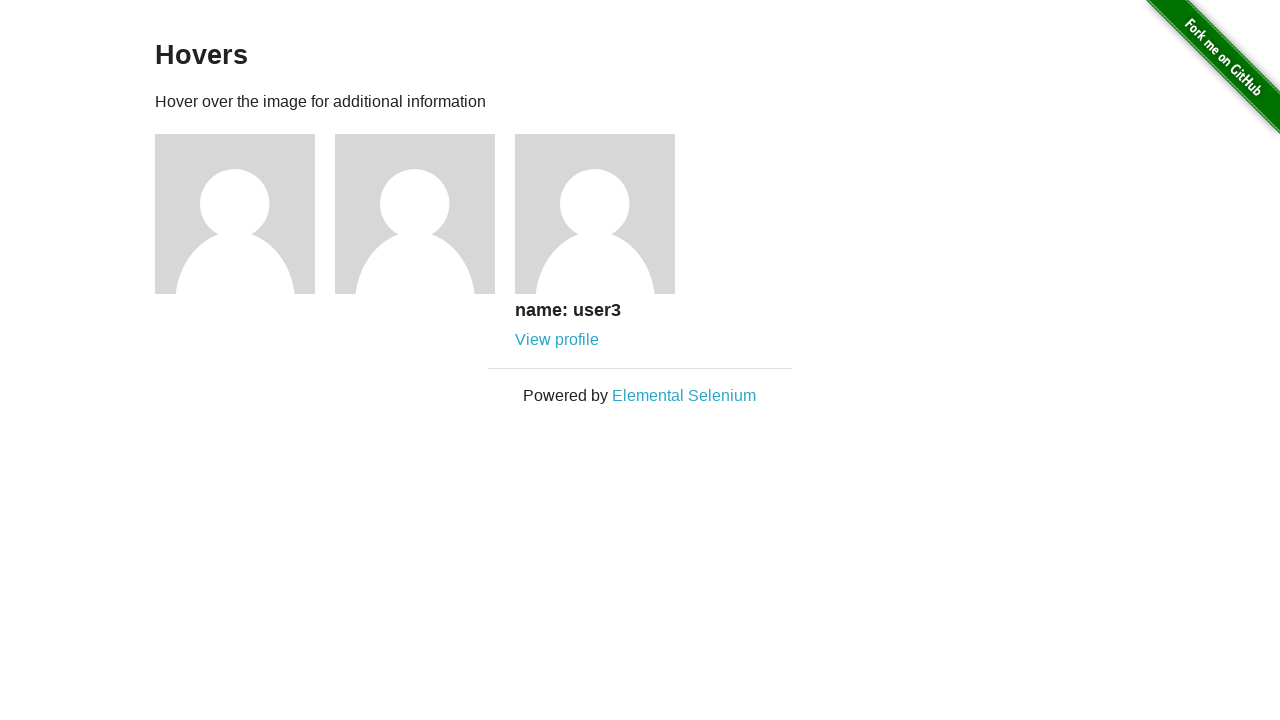